Creates a new paste on Pastebin by filling in the code field, selecting expiration and syntax highlighting options from dropdowns, entering a name, and submitting the form.

Starting URL: https://pastebin.com/

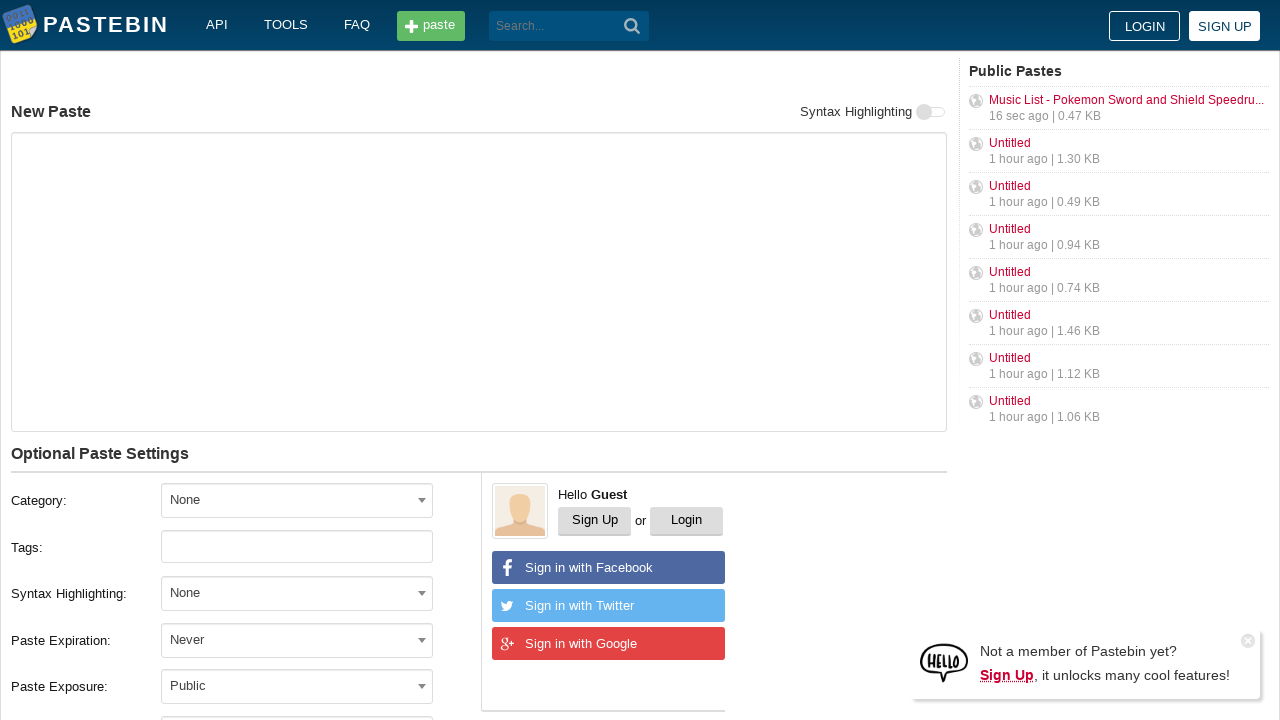

Code text field became visible
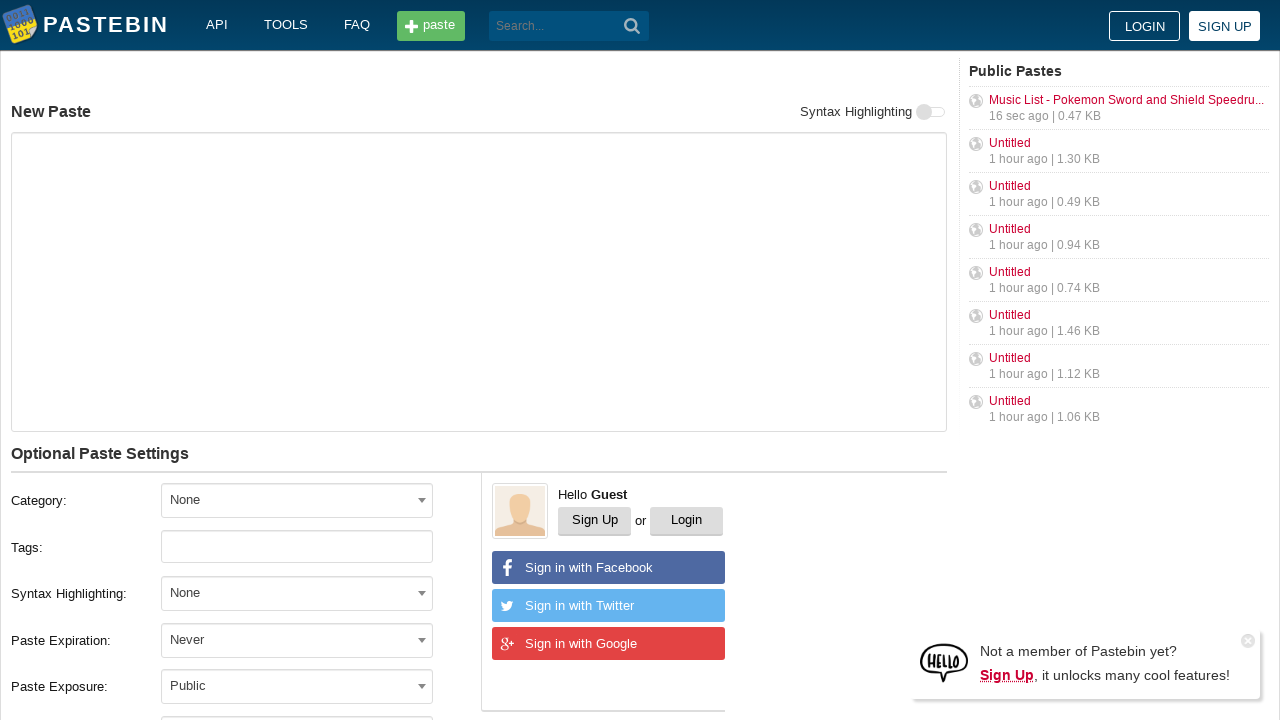

Filled code text field with Python code on #postform-text
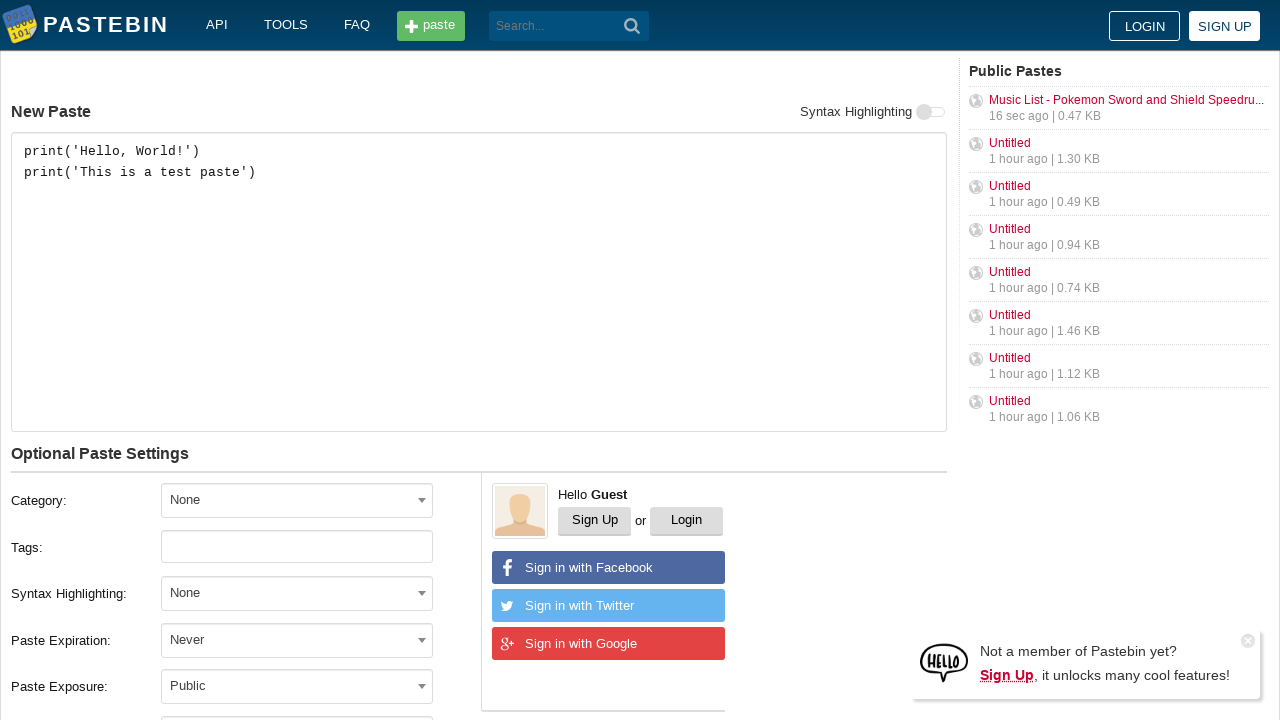

Clicked expiration dropdown at (297, 640) on #select2-postform-expiration-container
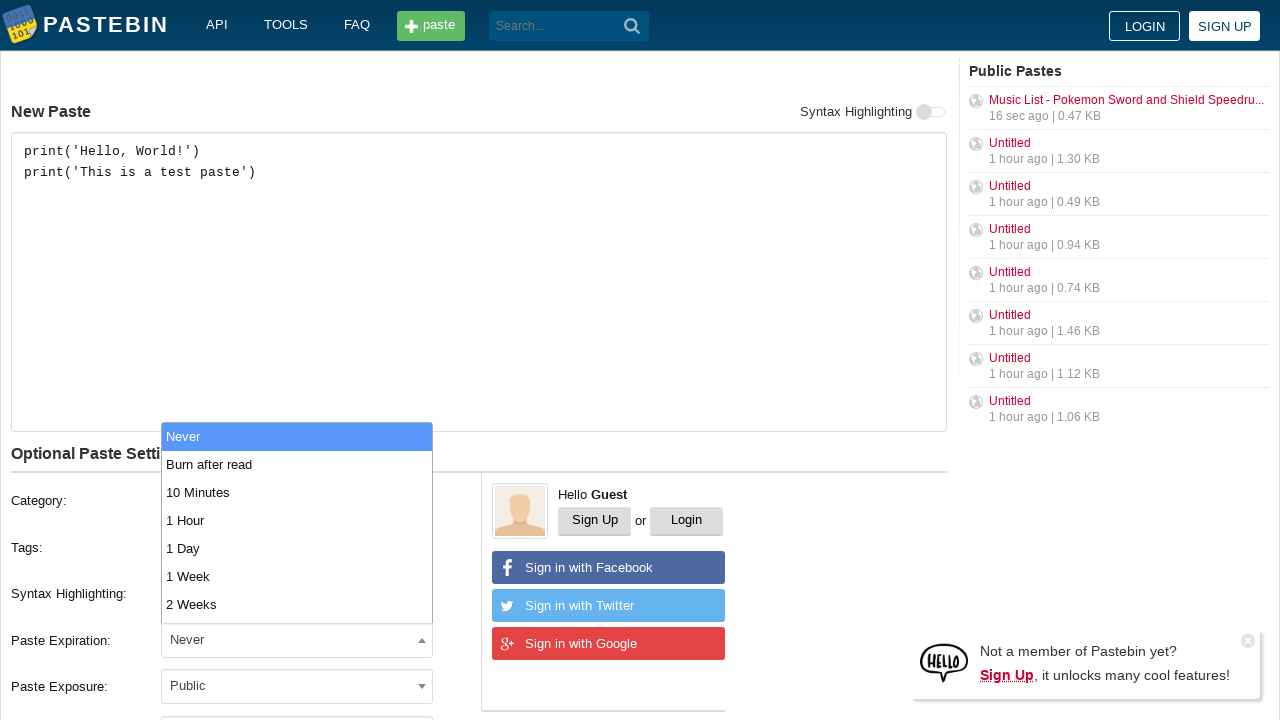

Selected '10 Minutes' expiration option at (297, 492) on xpath=//li[text()='10 Minutes']
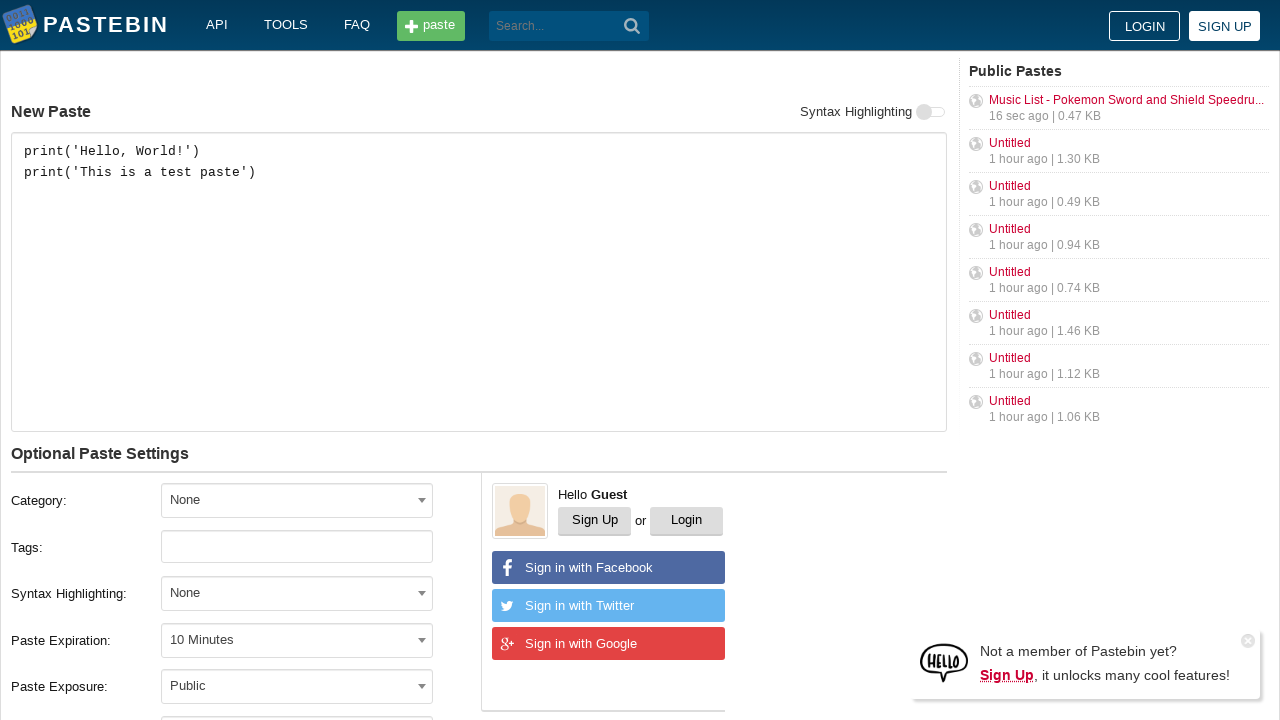

Clicked syntax highlighting dropdown at (297, 593) on #select2-postform-format-container
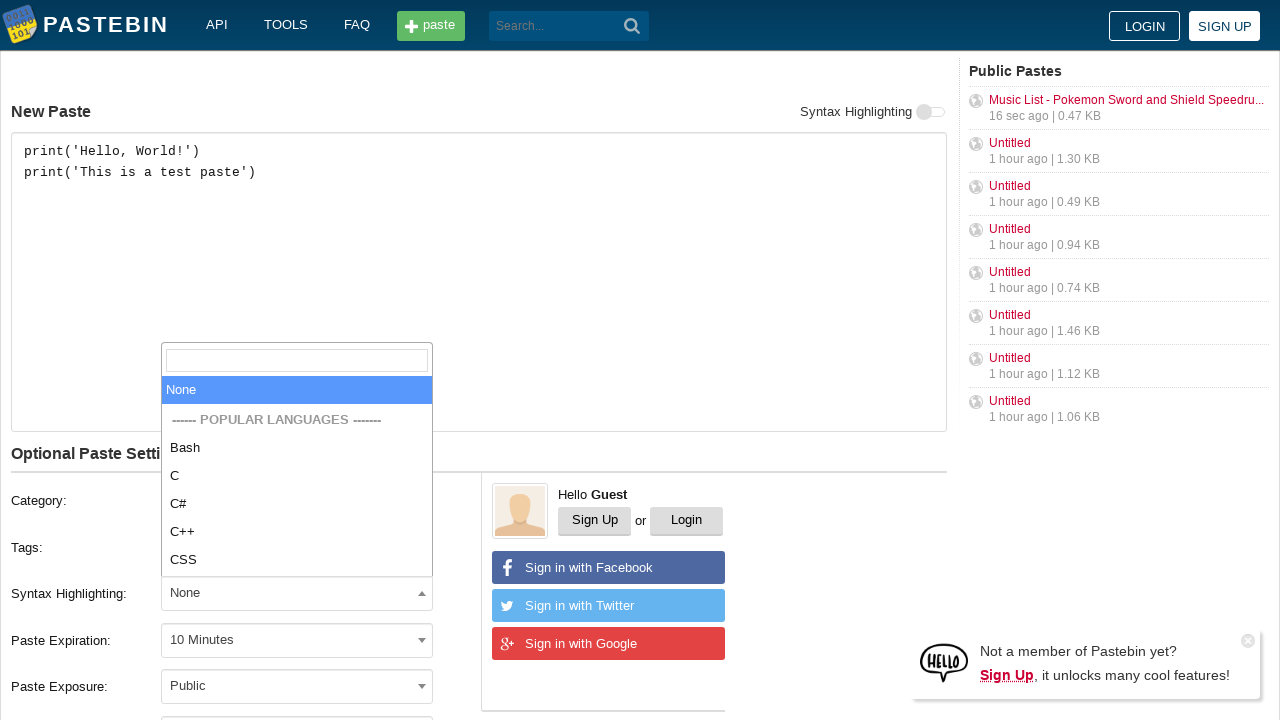

Selected 'Python' syntax highlighting option at (297, 476) on xpath=//li[text()='Python']
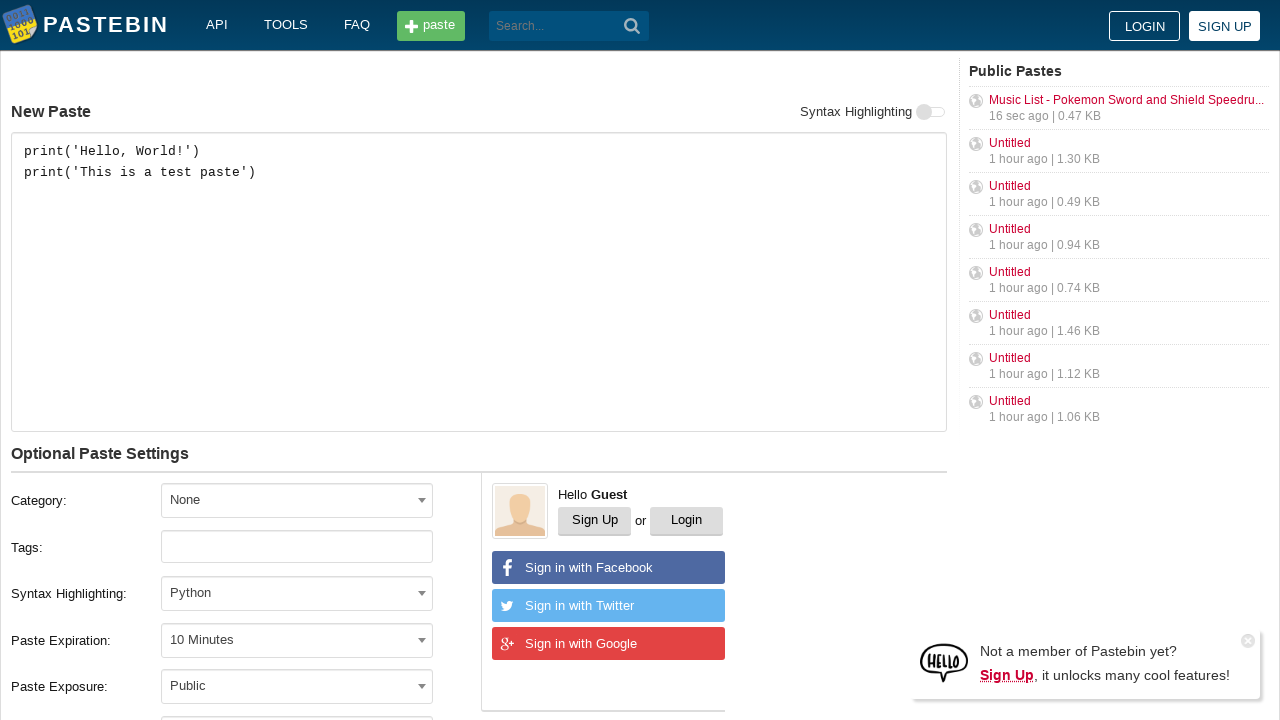

Paste name field became visible
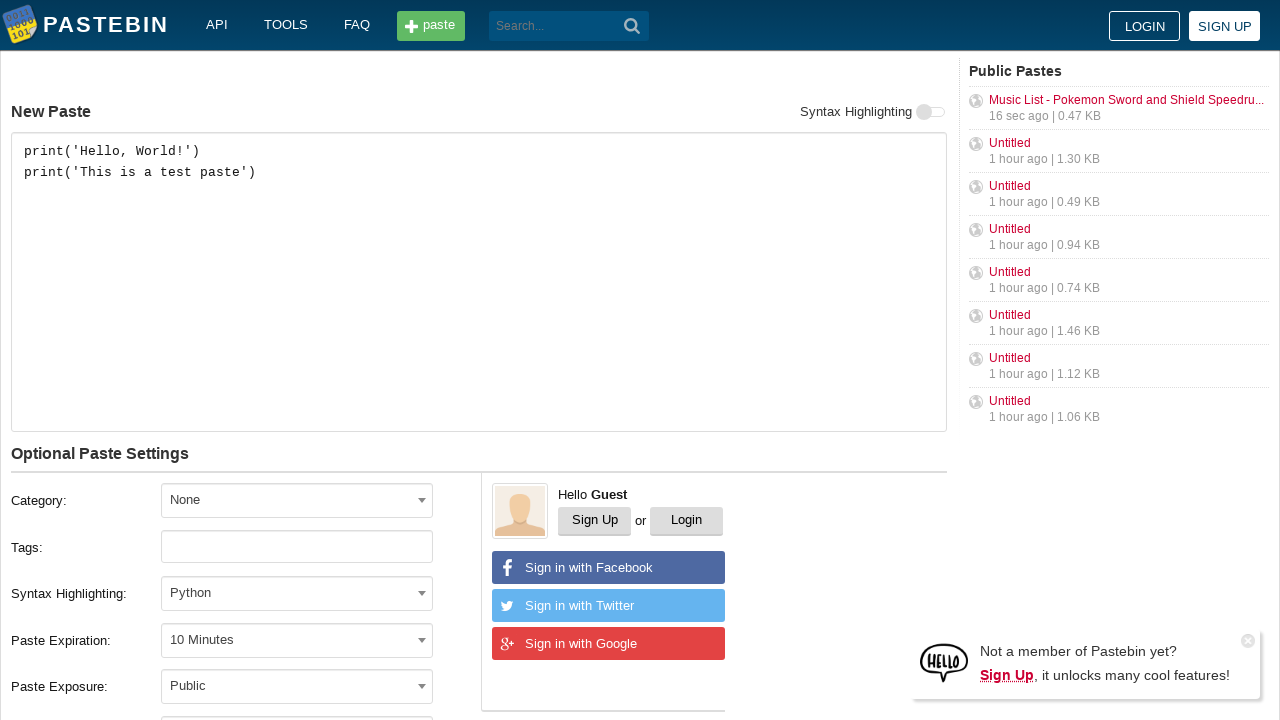

Filled paste name field with 'Test Paste - Python Example' on #postform-name
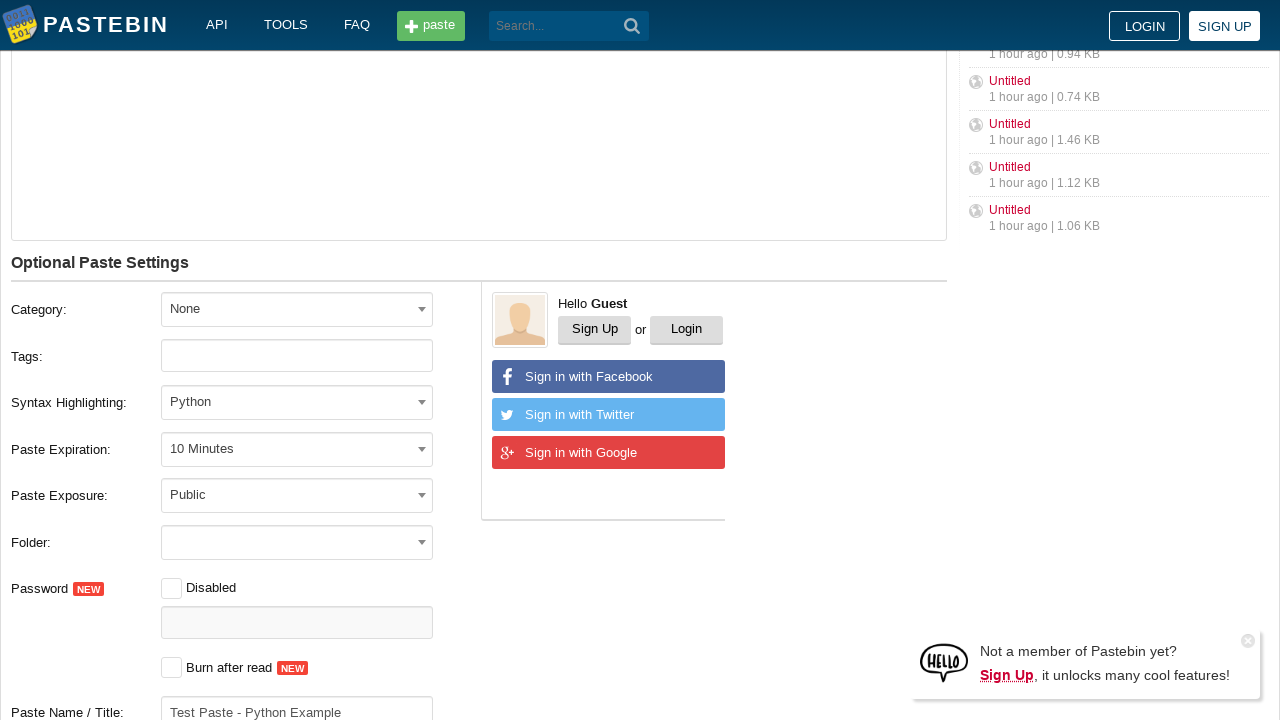

Clicked submit button to create paste at (240, 400) on button.btn.-big
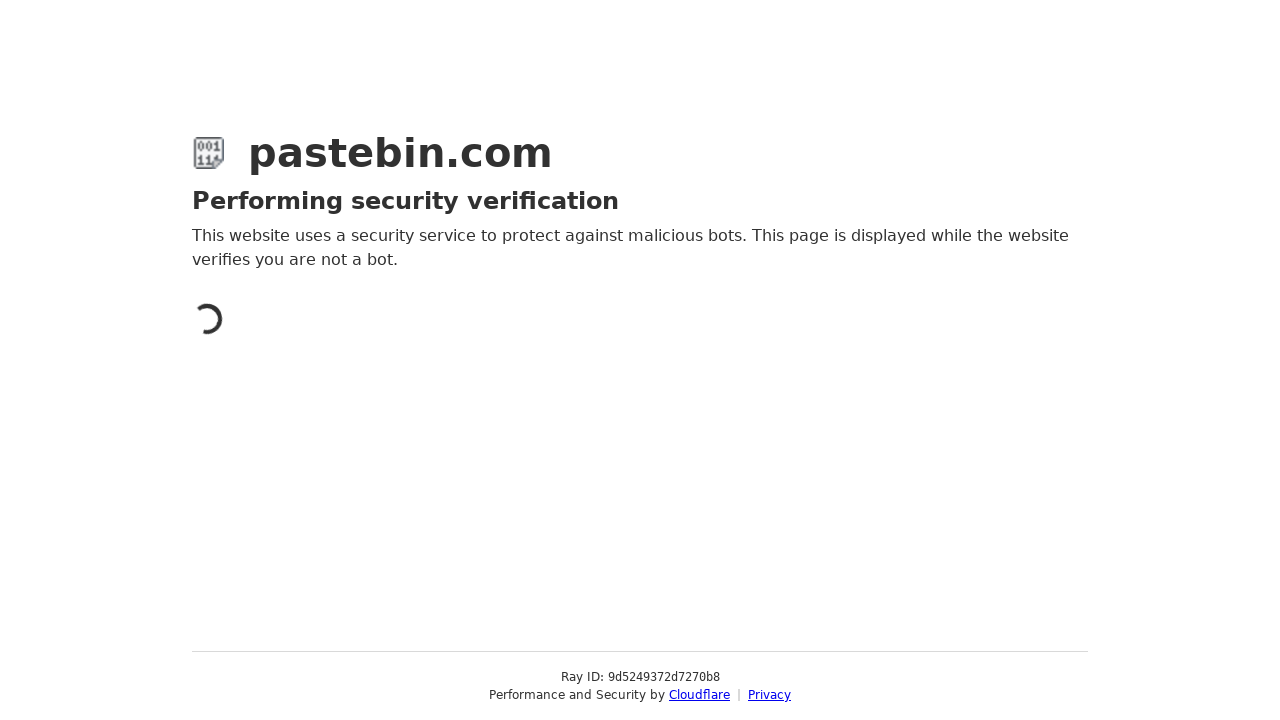

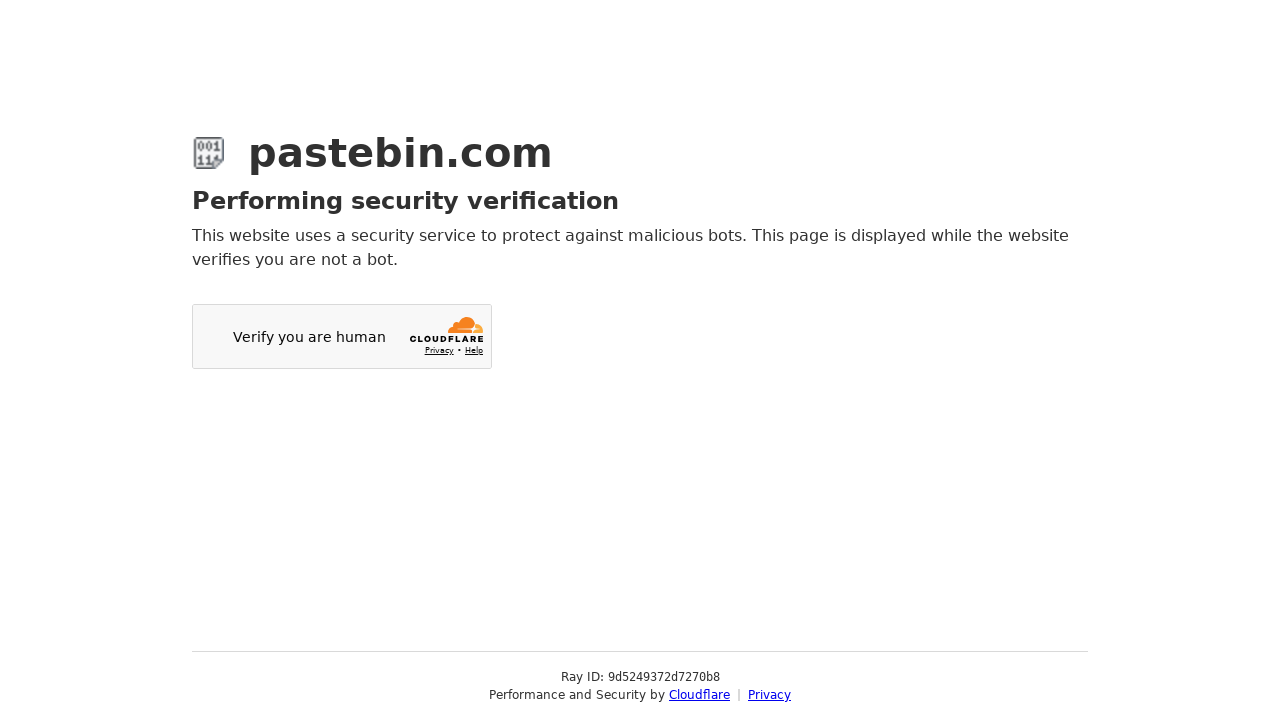